Tests viewport resizing functionality by changing viewport dimensions and verifying navbar visibility changes at different screen sizes

Starting URL: https://example.cypress.io/commands/viewport

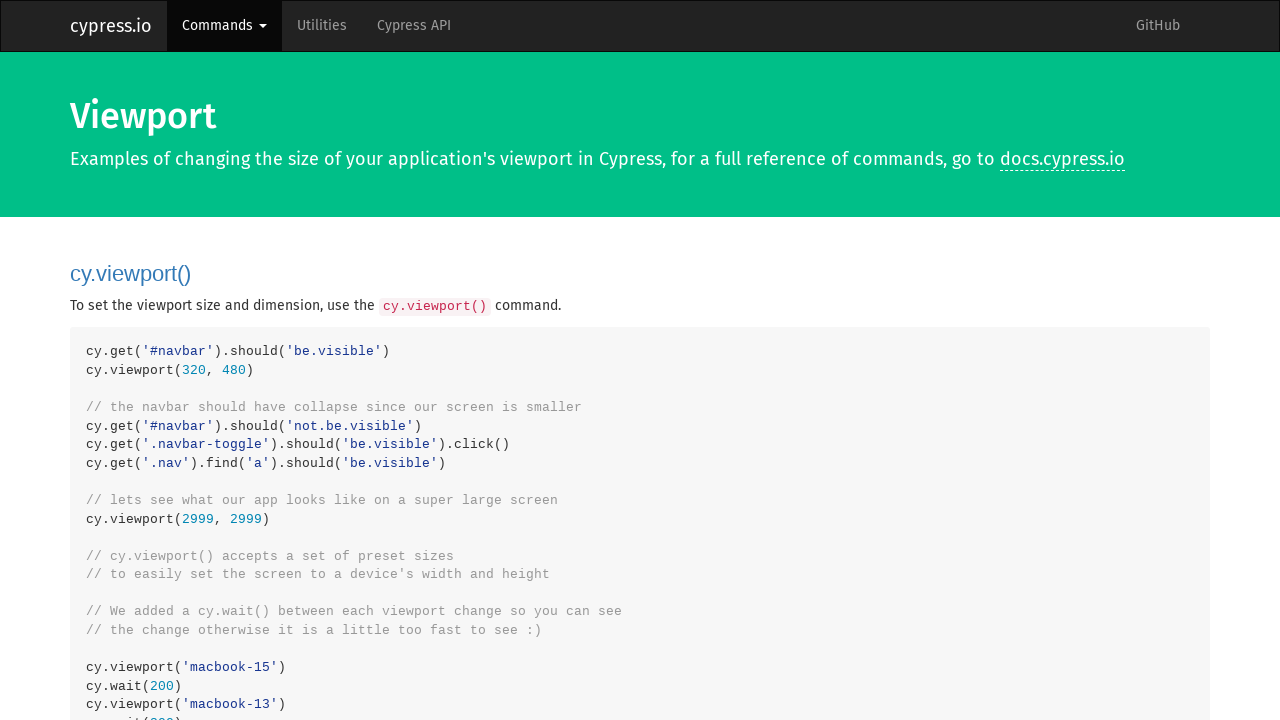

Waited for navbar to be present in DOM
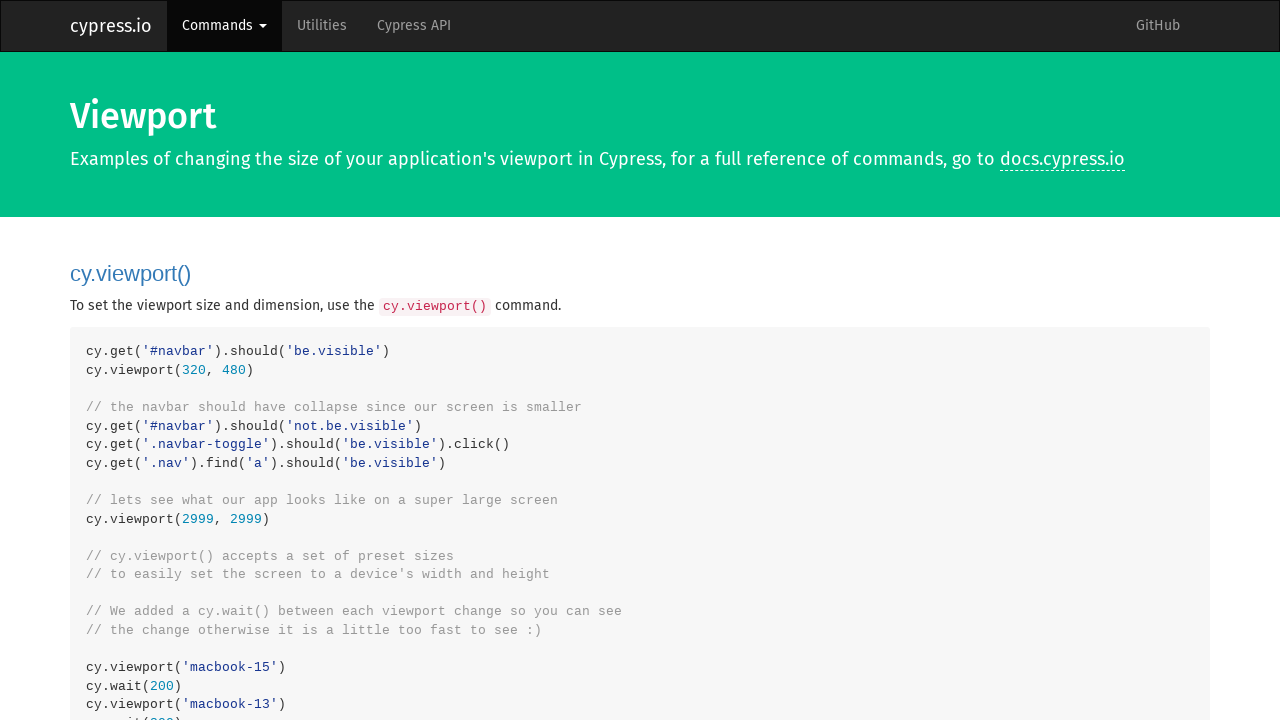

Verified navbar is visible at default viewport
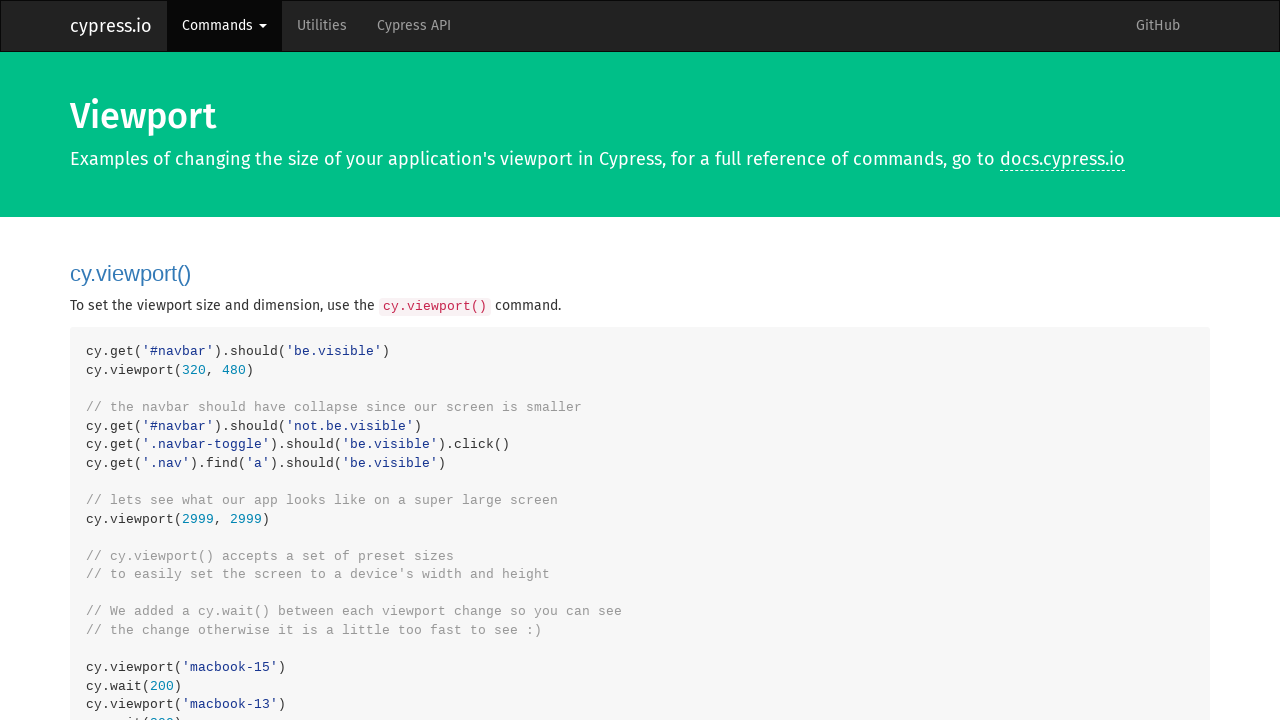

Set viewport to mobile size (320x480)
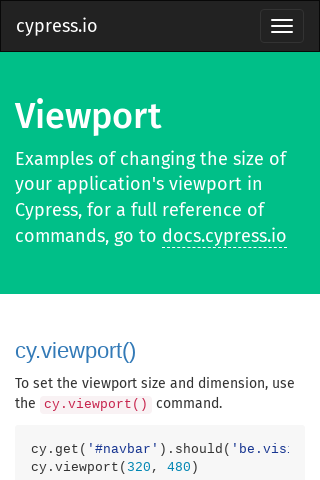

Waited 200ms for UI to update after viewport change
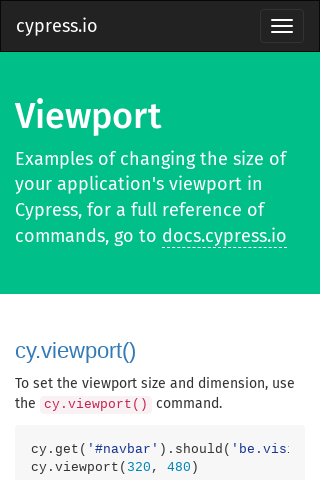

Clicked navbar toggle button on mobile view at (282, 26) on .navbar-toggle
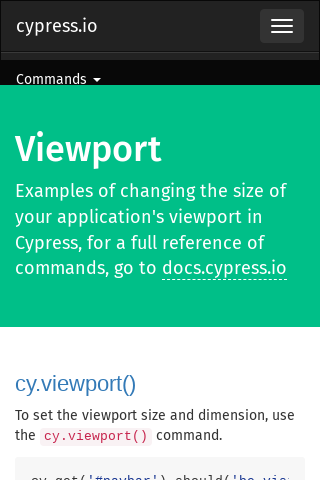

Waited for nav links to become visible after toggle click
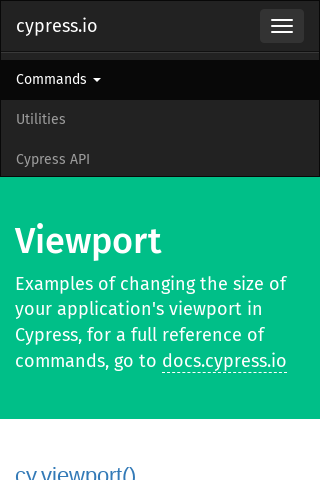

Set viewport to super large screen (2999x2999)
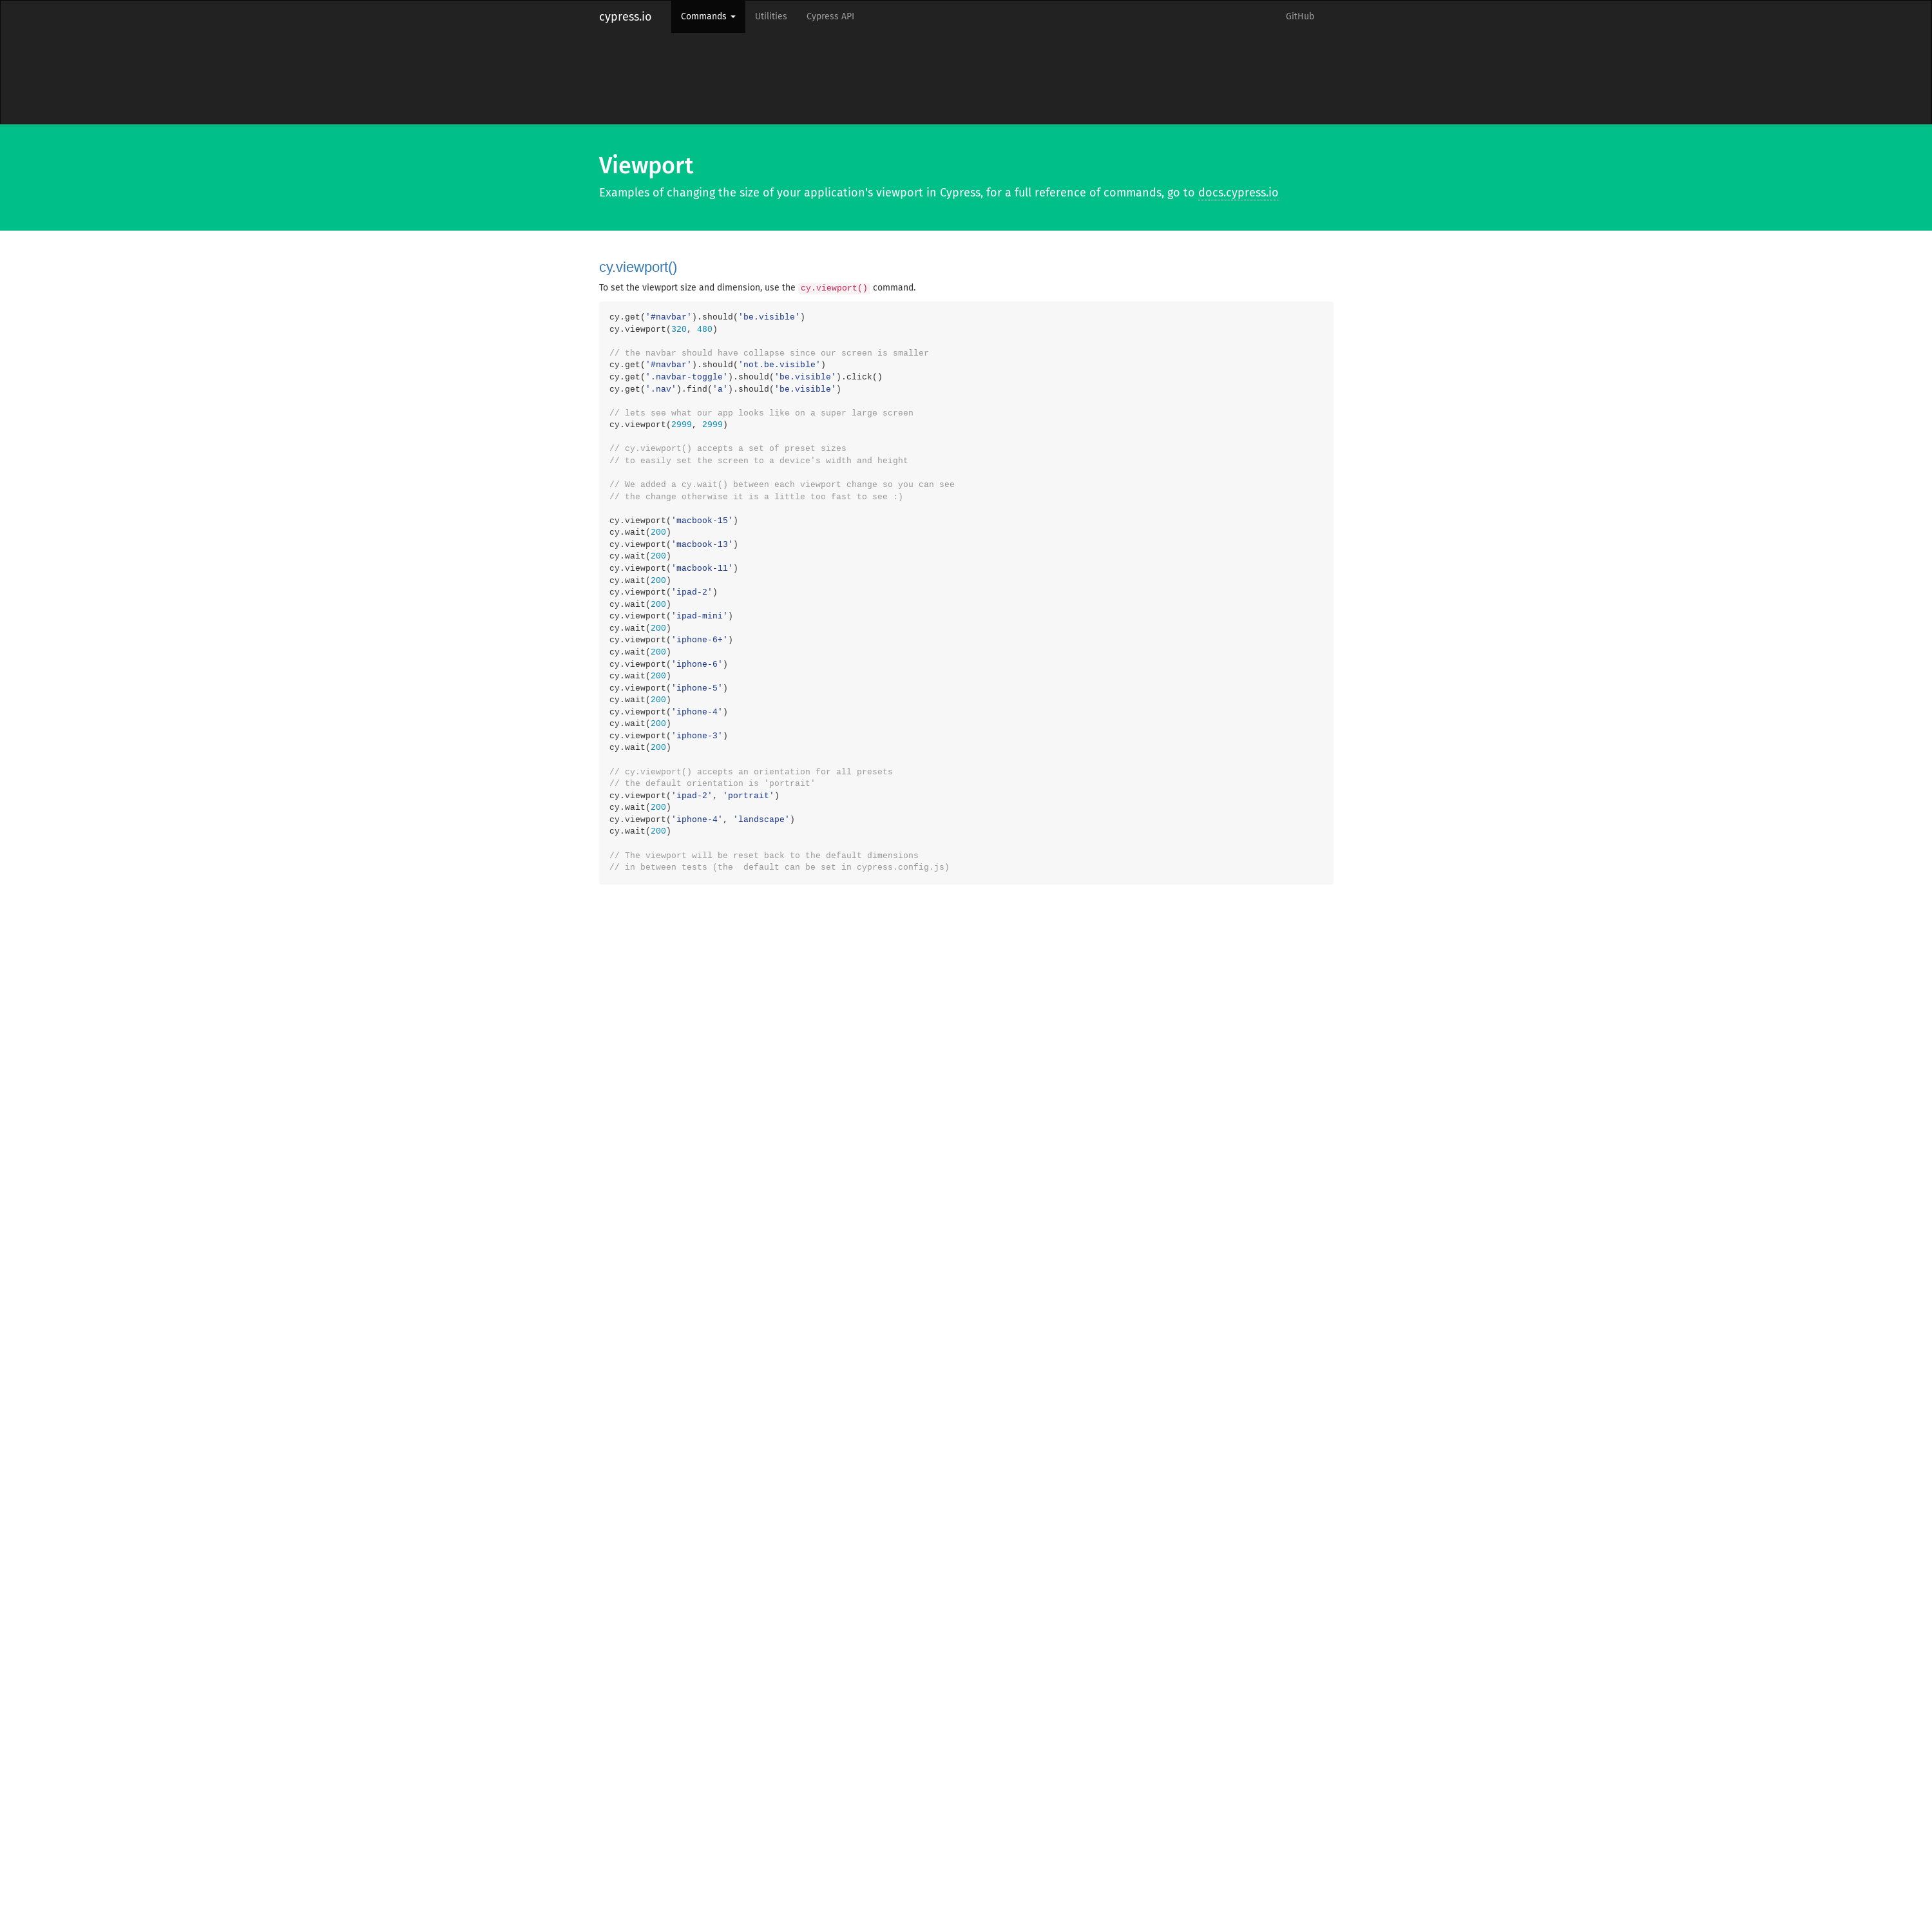

Set viewport to MacBook 15 dimensions (1440x900)
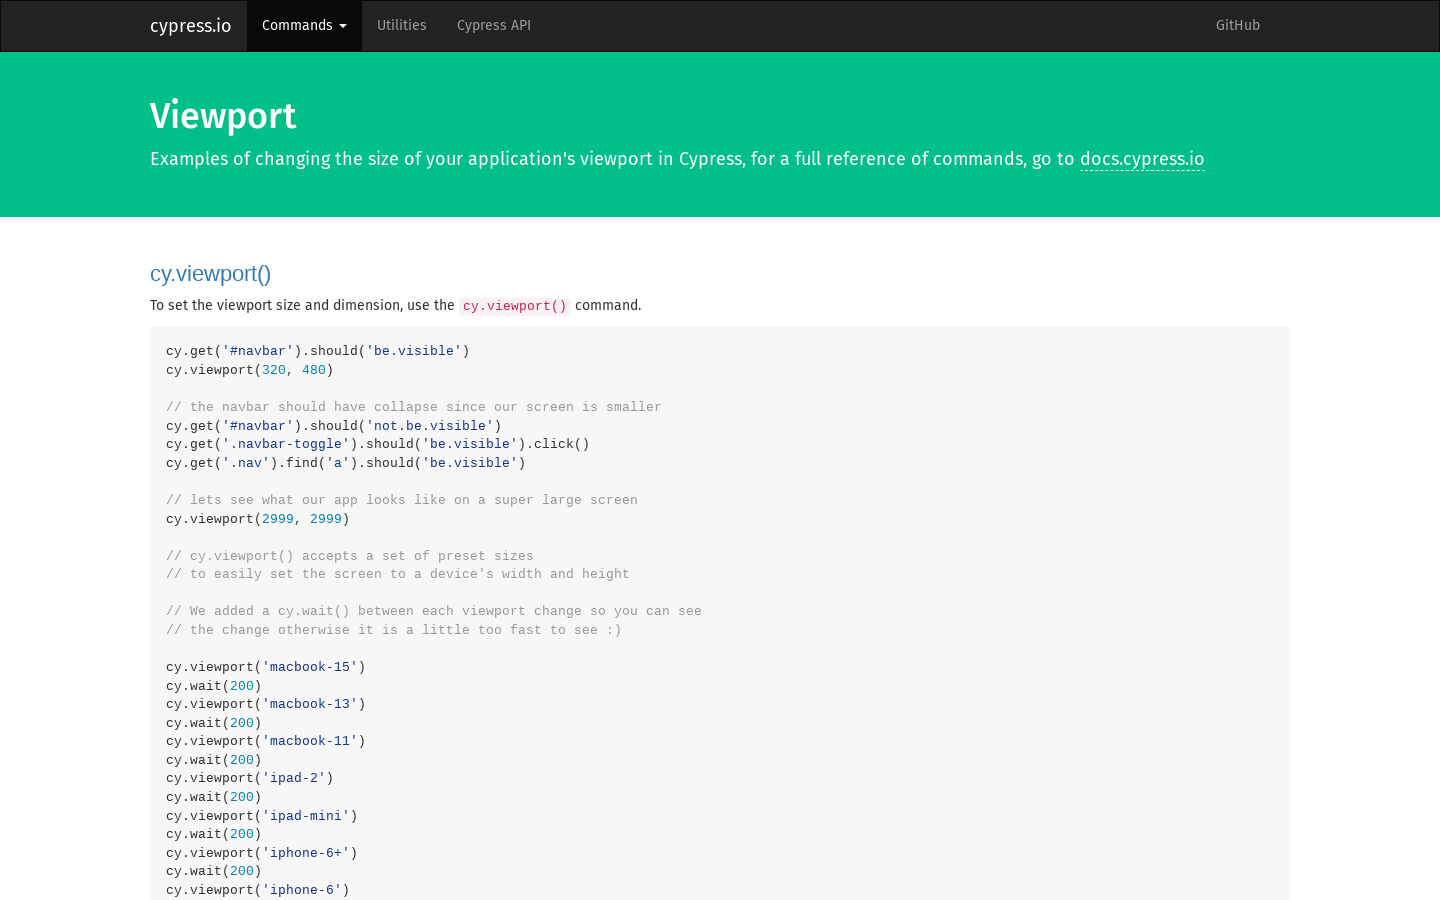

Set viewport to MacBook 13 dimensions (1280x800)
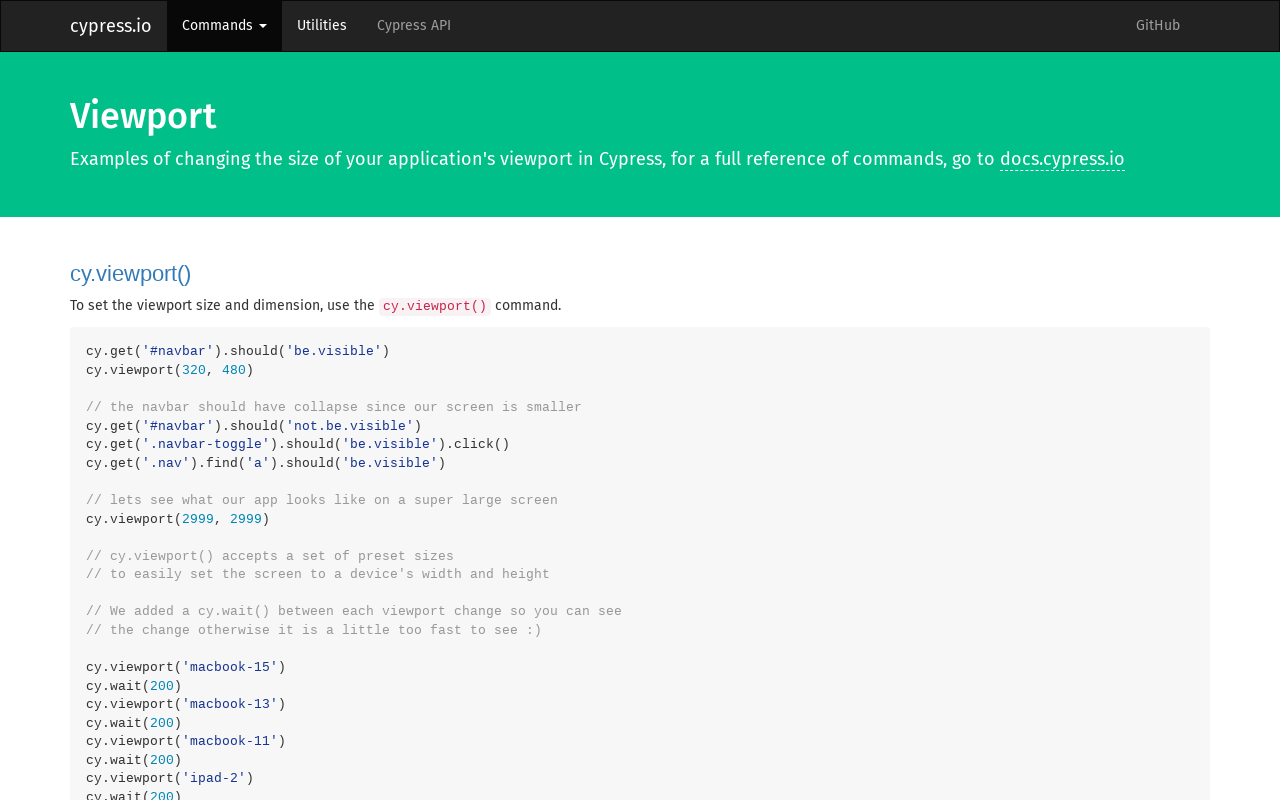

Set viewport to MacBook 11 dimensions (1366x768)
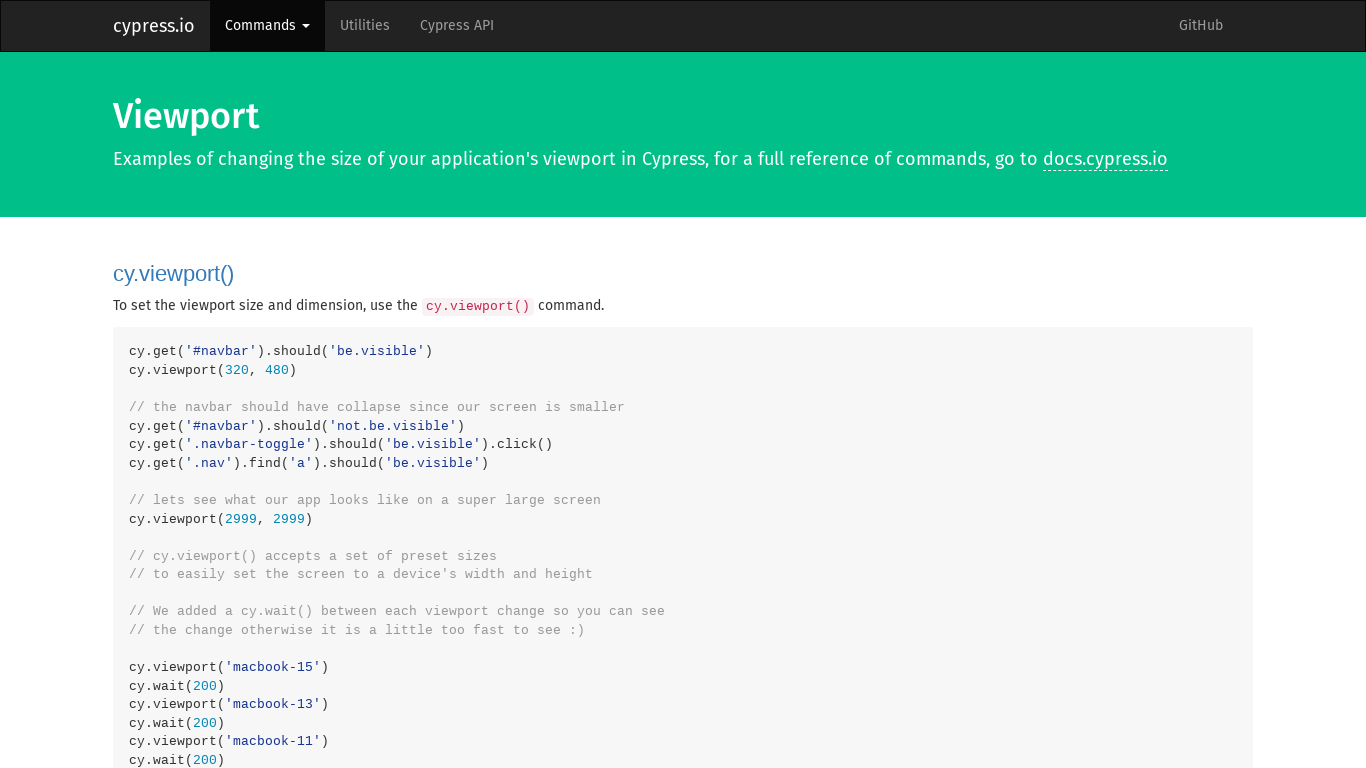

Set viewport to iPad 2 dimensions (768x1024)
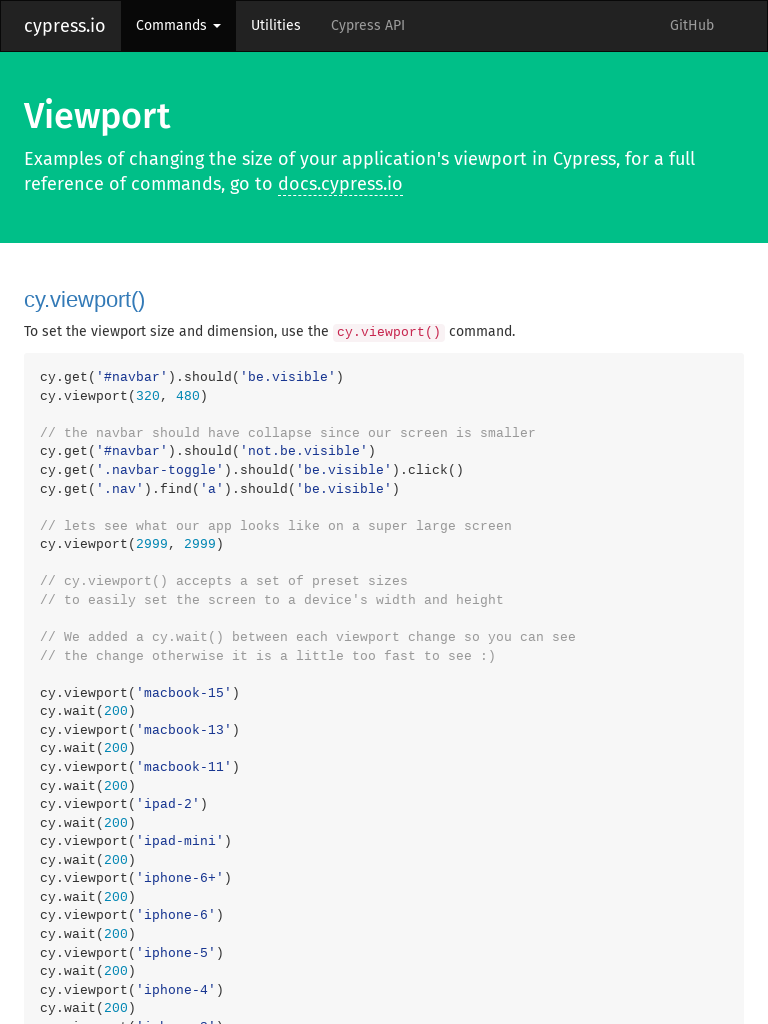

Set viewport to iPad mini dimensions (768x1024)
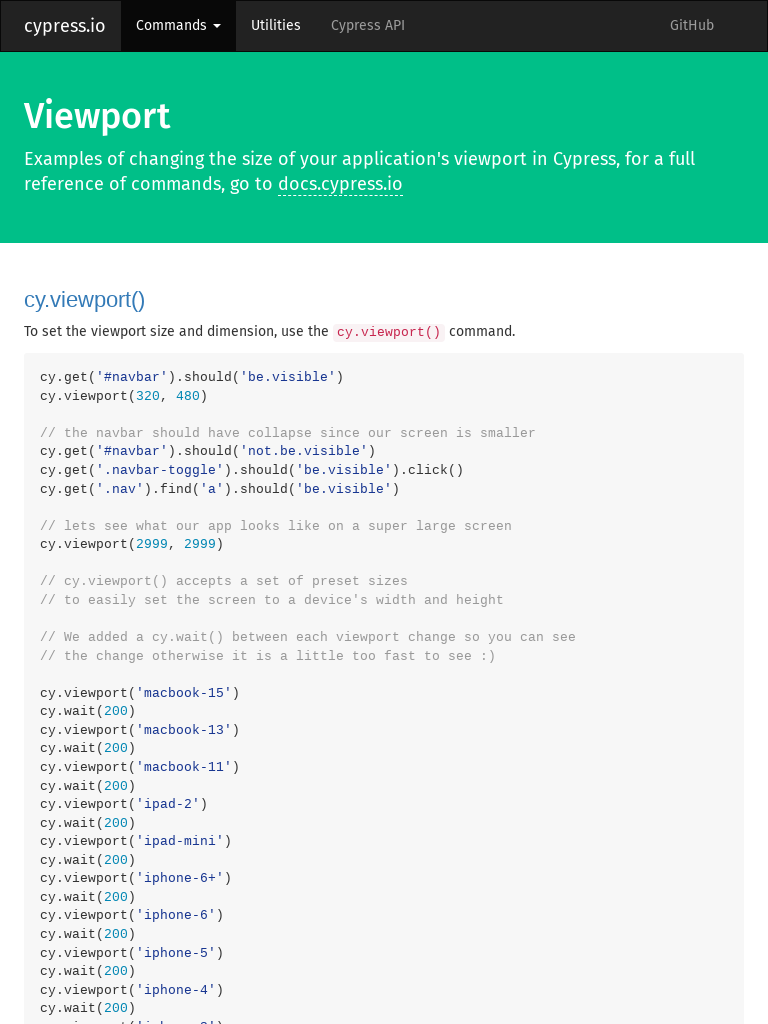

Set viewport to iPhone 6+ dimensions (414x736)
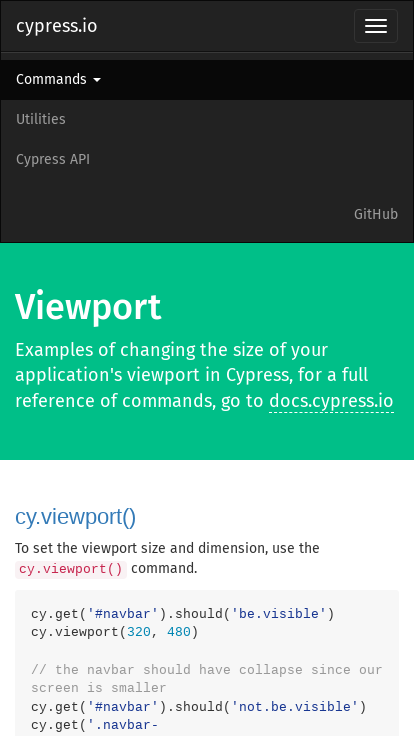

Set viewport to iPhone 6 dimensions (375x667)
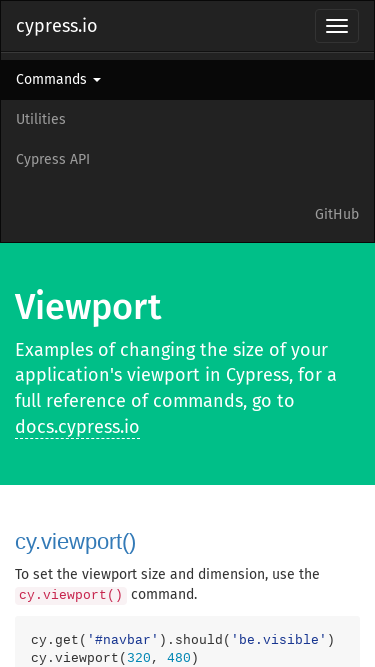

Set viewport to iPhone 5 dimensions (320x568)
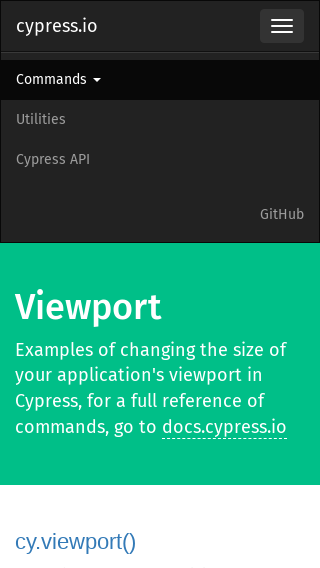

Set viewport to iPhone 4 dimensions (320x480)
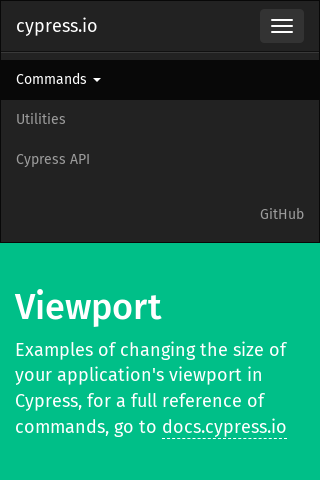

Set viewport to iPhone 3 dimensions (320x480)
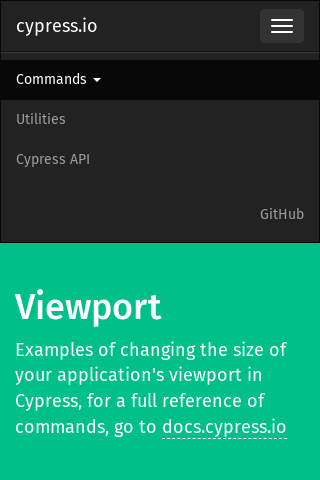

Set viewport to iPad 2 portrait dimensions (768x1024)
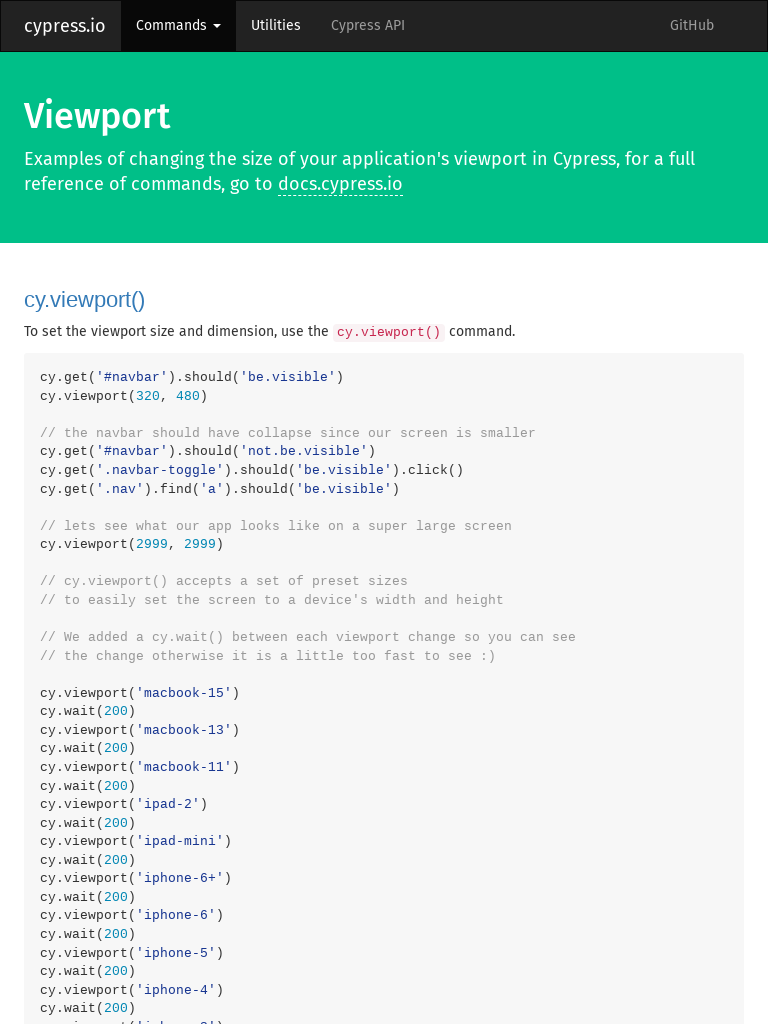

Set viewport to iPhone 4 landscape dimensions (480x320)
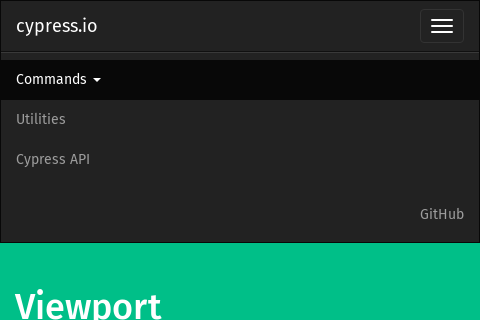

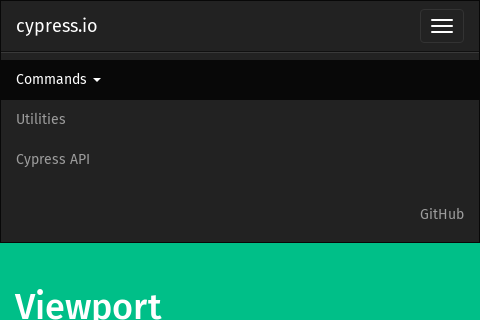